Tests that clicking Clear completed removes completed items from the list.

Starting URL: https://demo.playwright.dev/todomvc

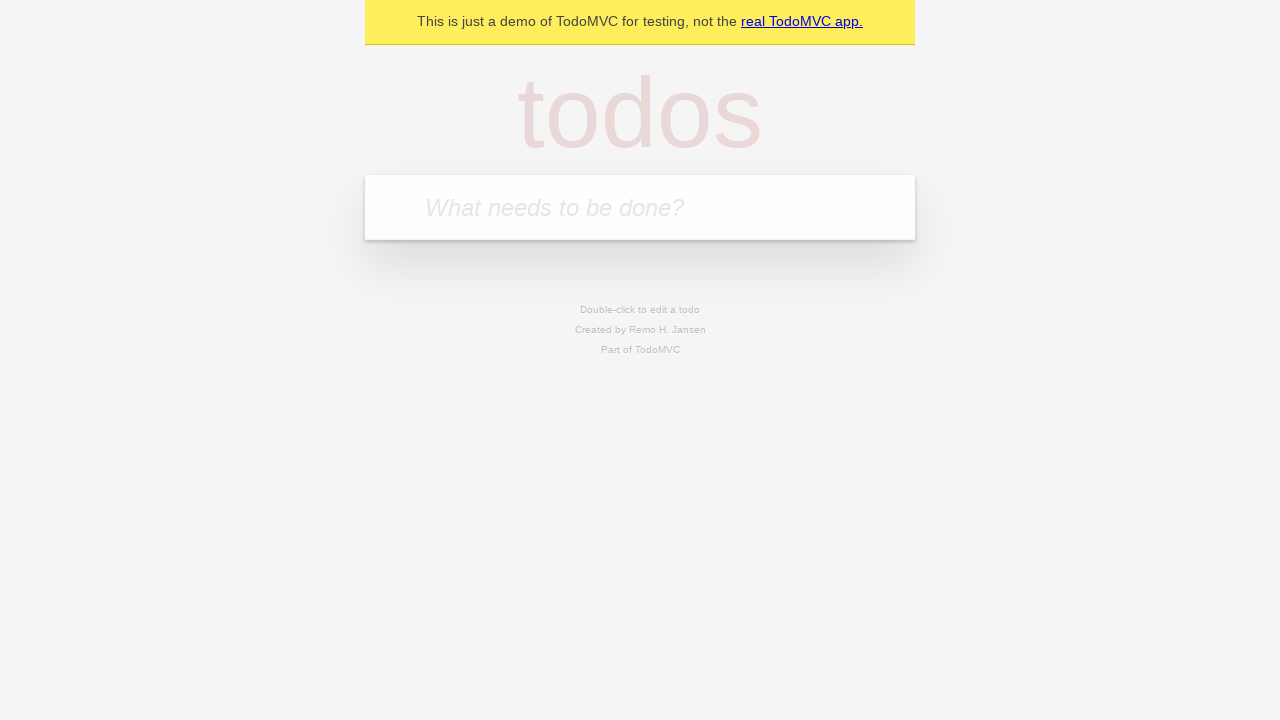

Filled todo input with 'buy some cheese' on internal:attr=[placeholder="What needs to be done?"i]
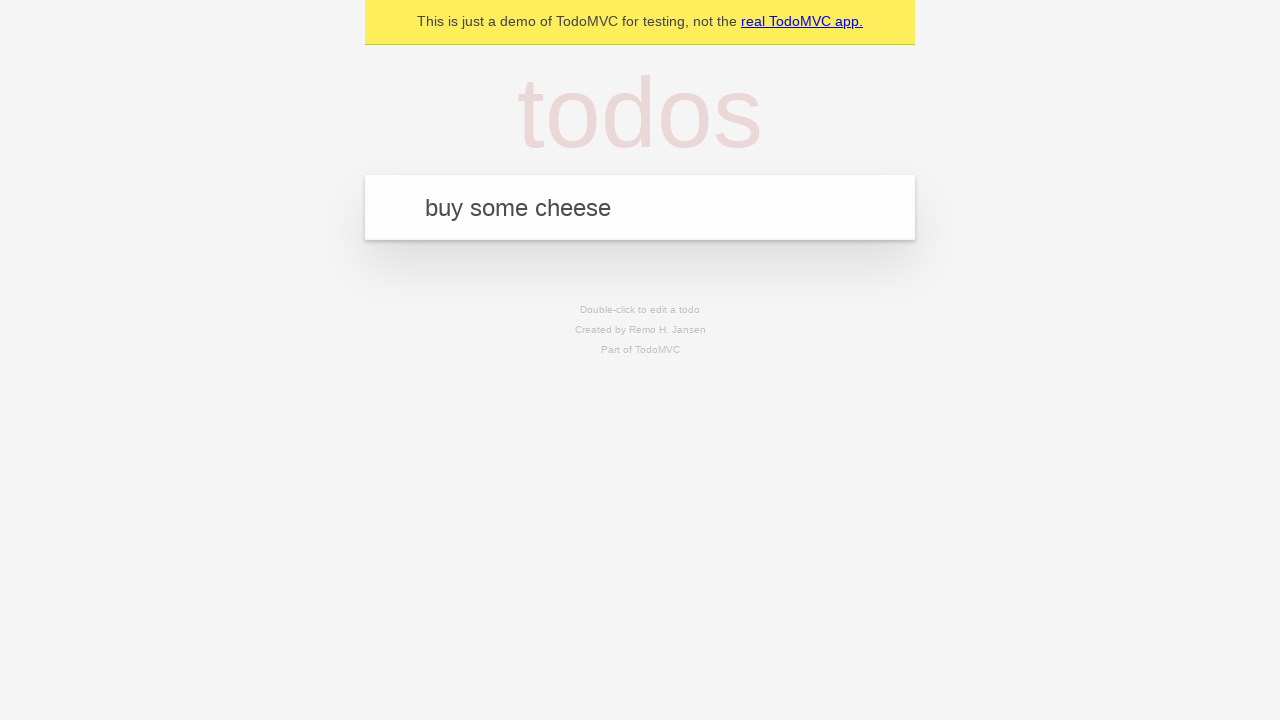

Pressed Enter to add first todo on internal:attr=[placeholder="What needs to be done?"i]
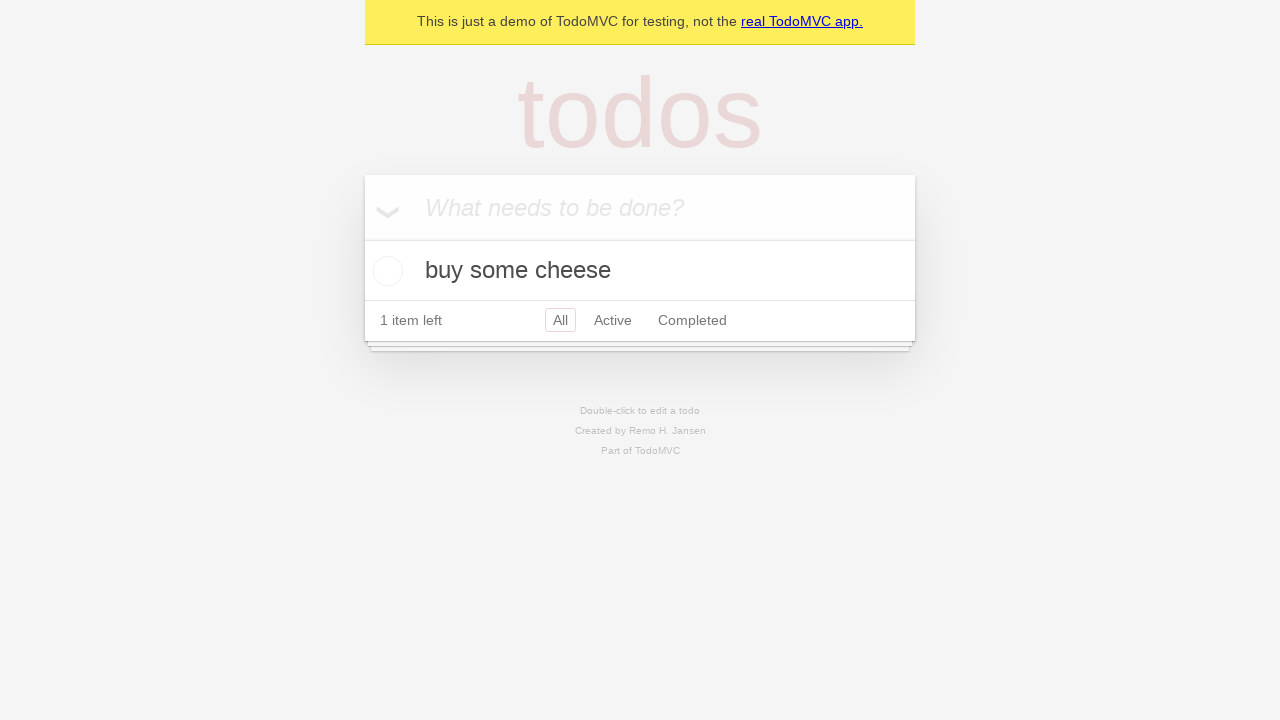

Filled todo input with 'feed the cat' on internal:attr=[placeholder="What needs to be done?"i]
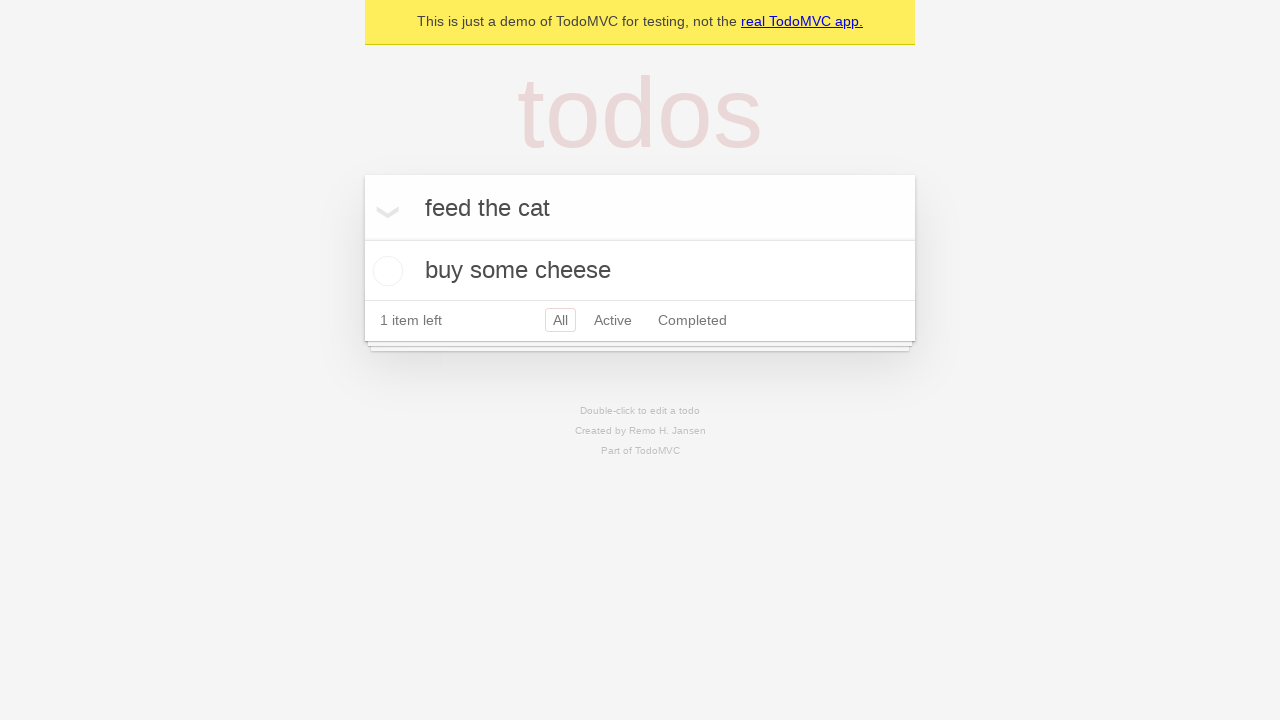

Pressed Enter to add second todo on internal:attr=[placeholder="What needs to be done?"i]
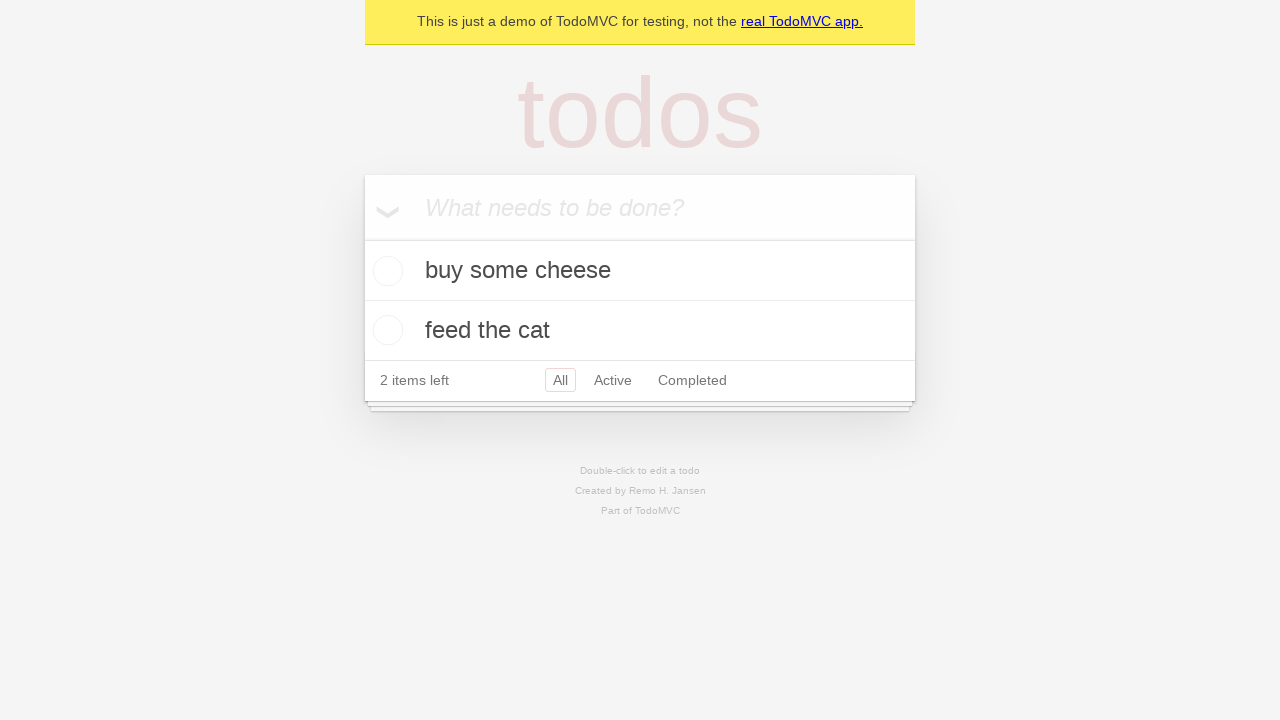

Filled todo input with 'book a doctors appointment' on internal:attr=[placeholder="What needs to be done?"i]
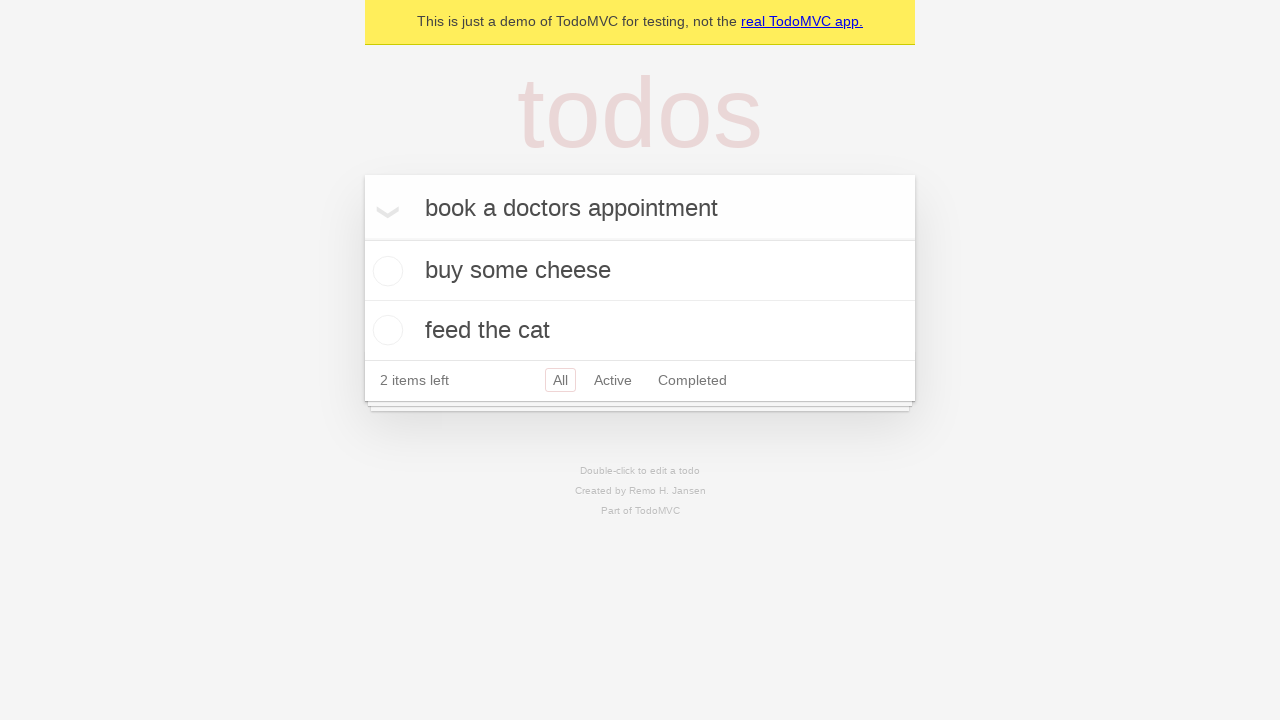

Pressed Enter to add third todo on internal:attr=[placeholder="What needs to be done?"i]
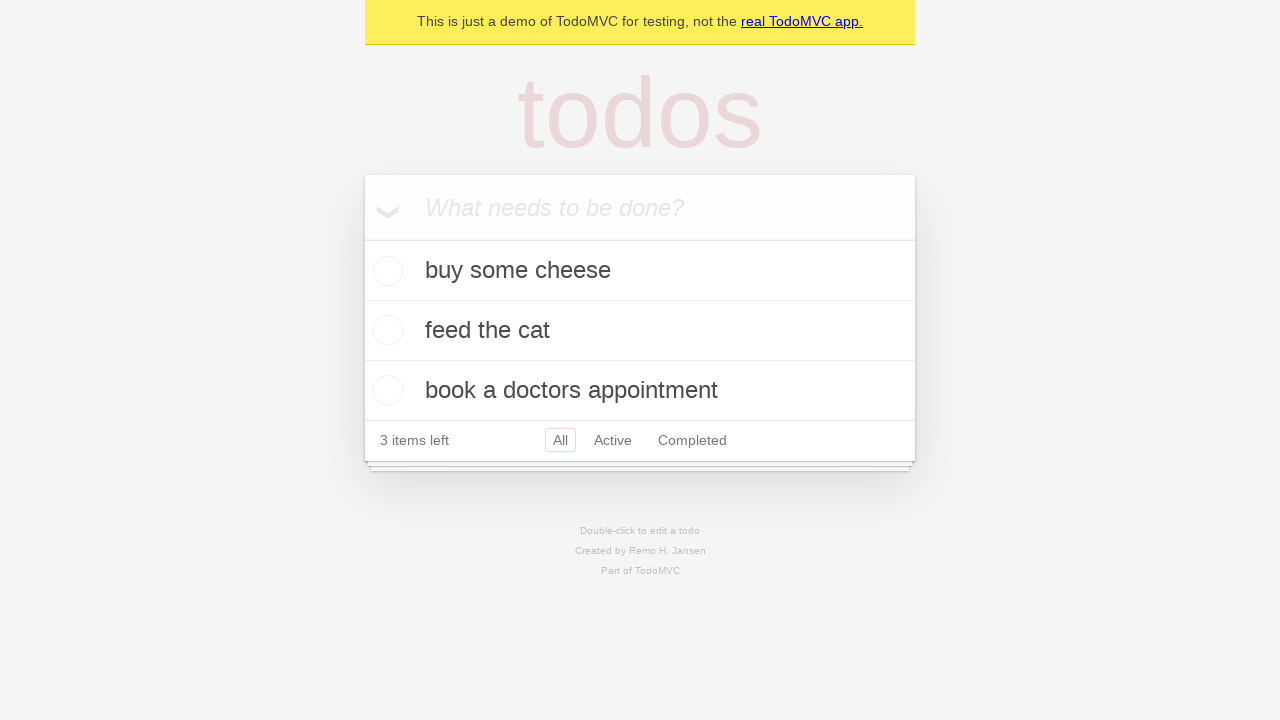

Checked the second todo item (feed the cat) at (385, 330) on internal:testid=[data-testid="todo-item"s] >> nth=1 >> internal:role=checkbox
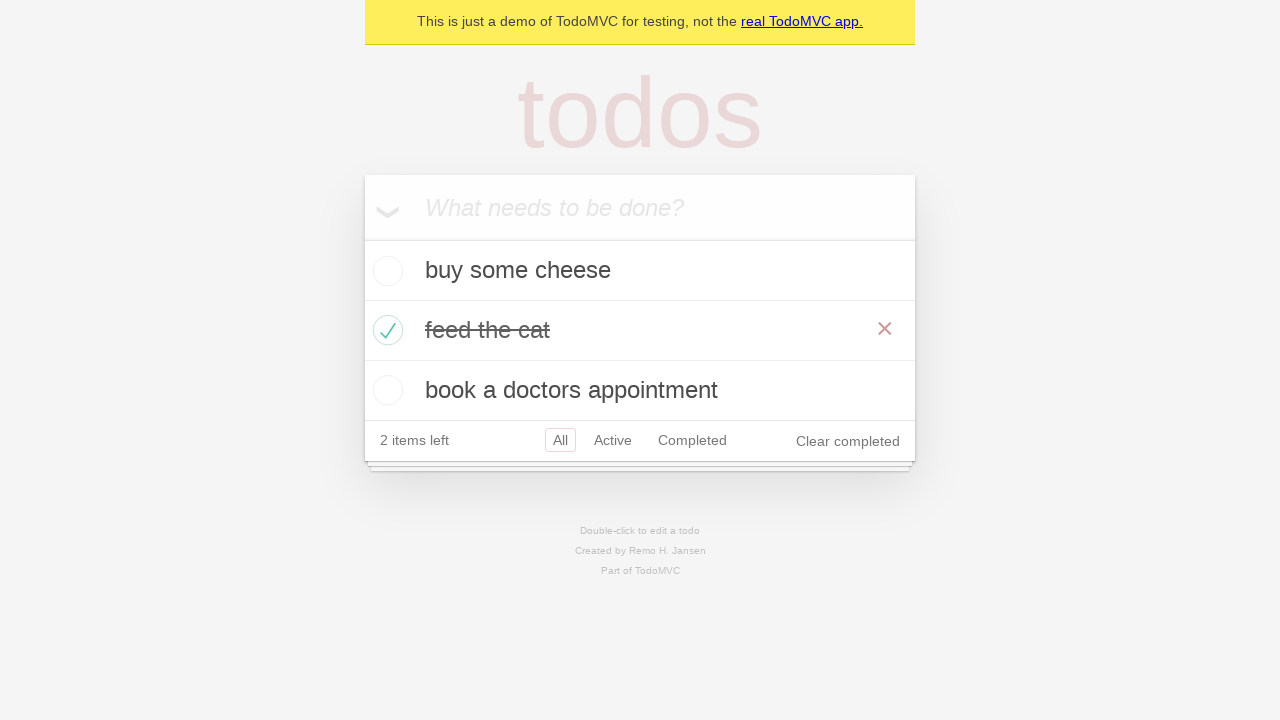

Clicked 'Clear completed' button at (848, 441) on internal:role=button[name="Clear completed"i]
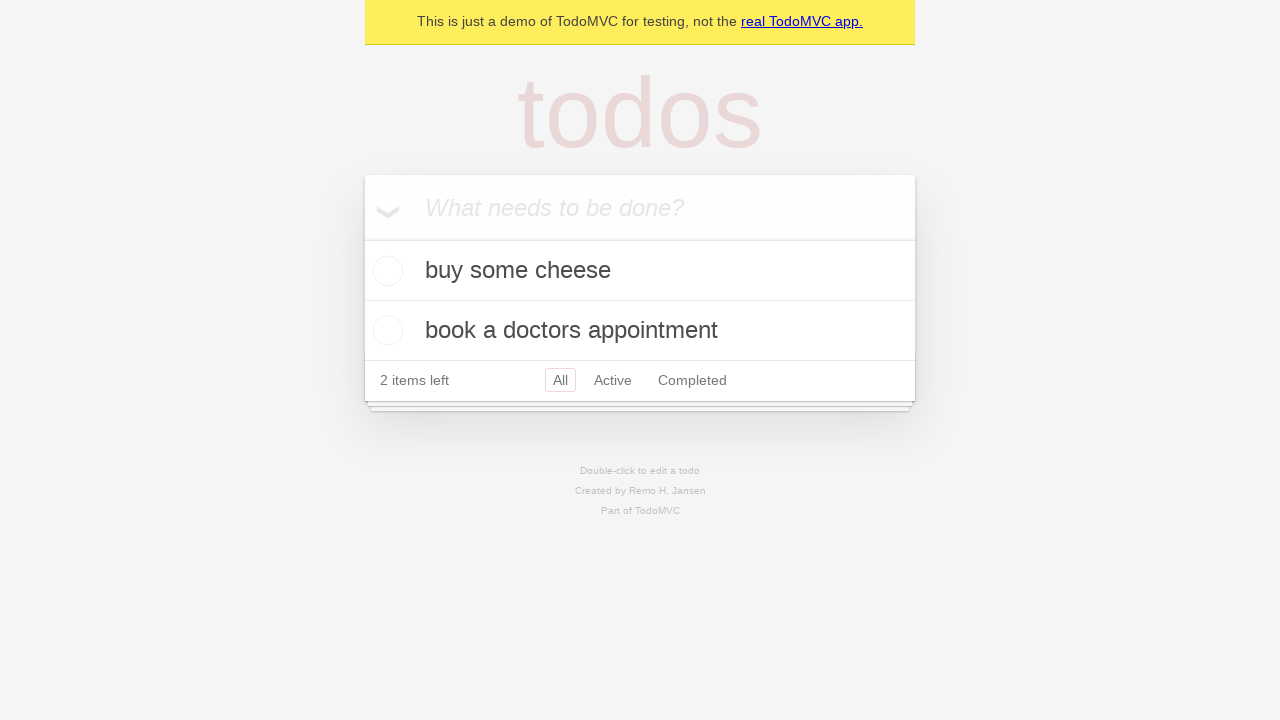

Verified todo items updated after clearing completed items
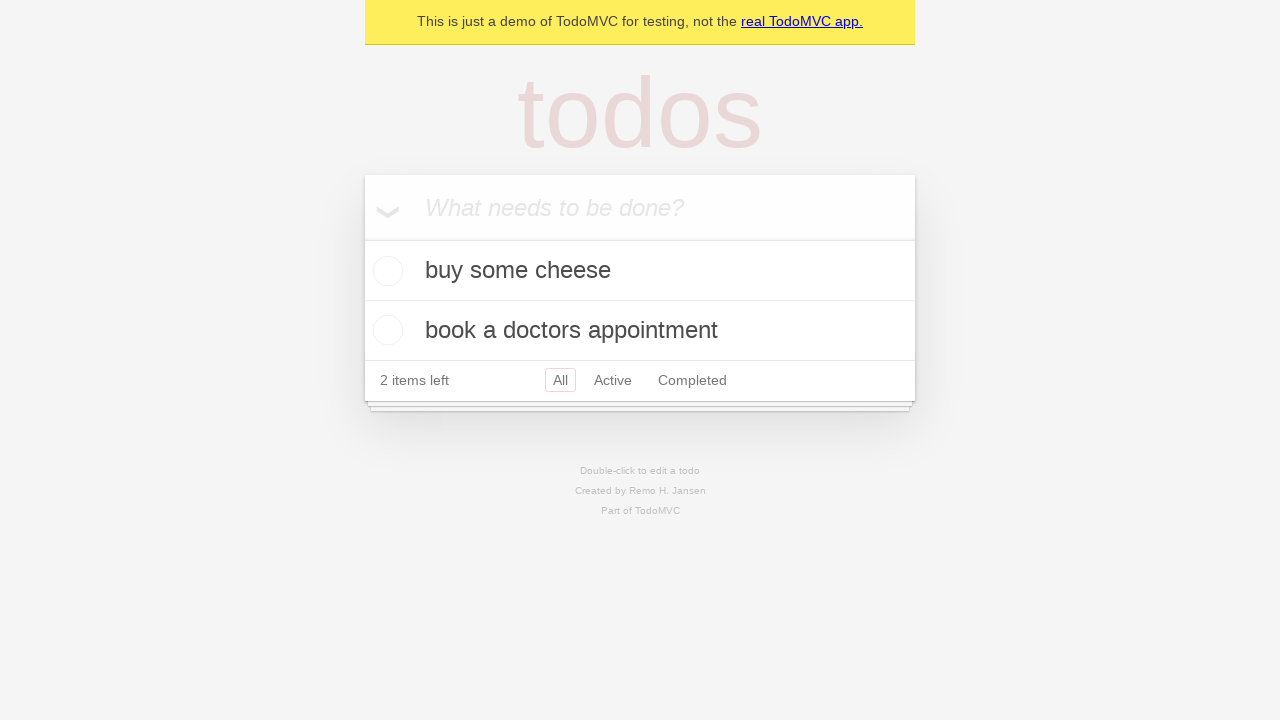

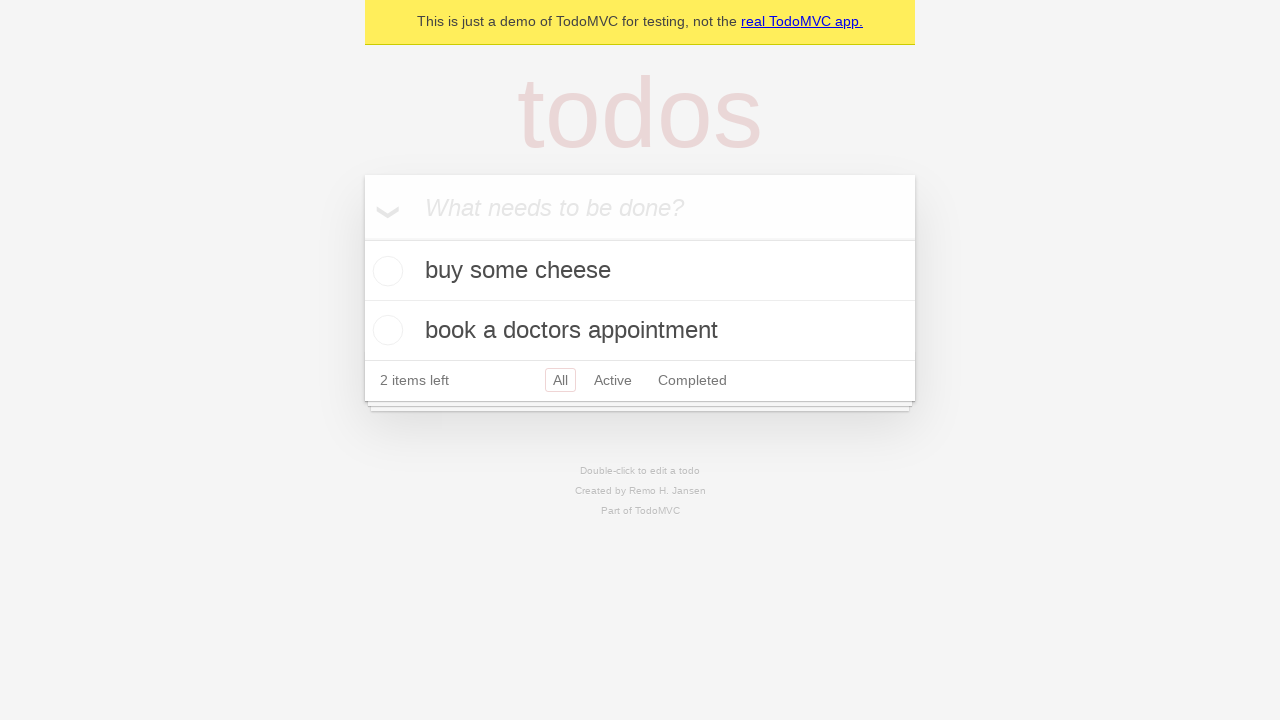